Tests dynamic controls on a page by removing a checkbox and verifying it disappears, then enabling a disabled input field and verifying it becomes enabled.

Starting URL: http://the-internet.herokuapp.com/dynamic_controls

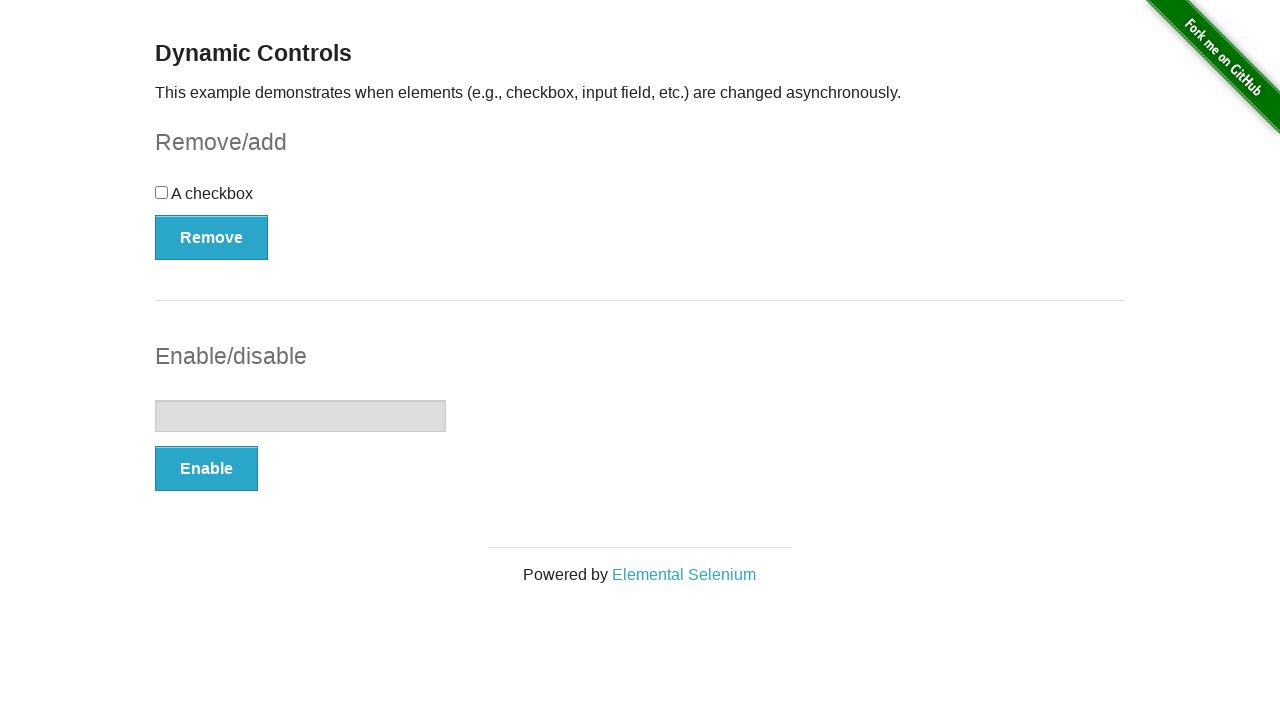

Waited for checkbox to become visible
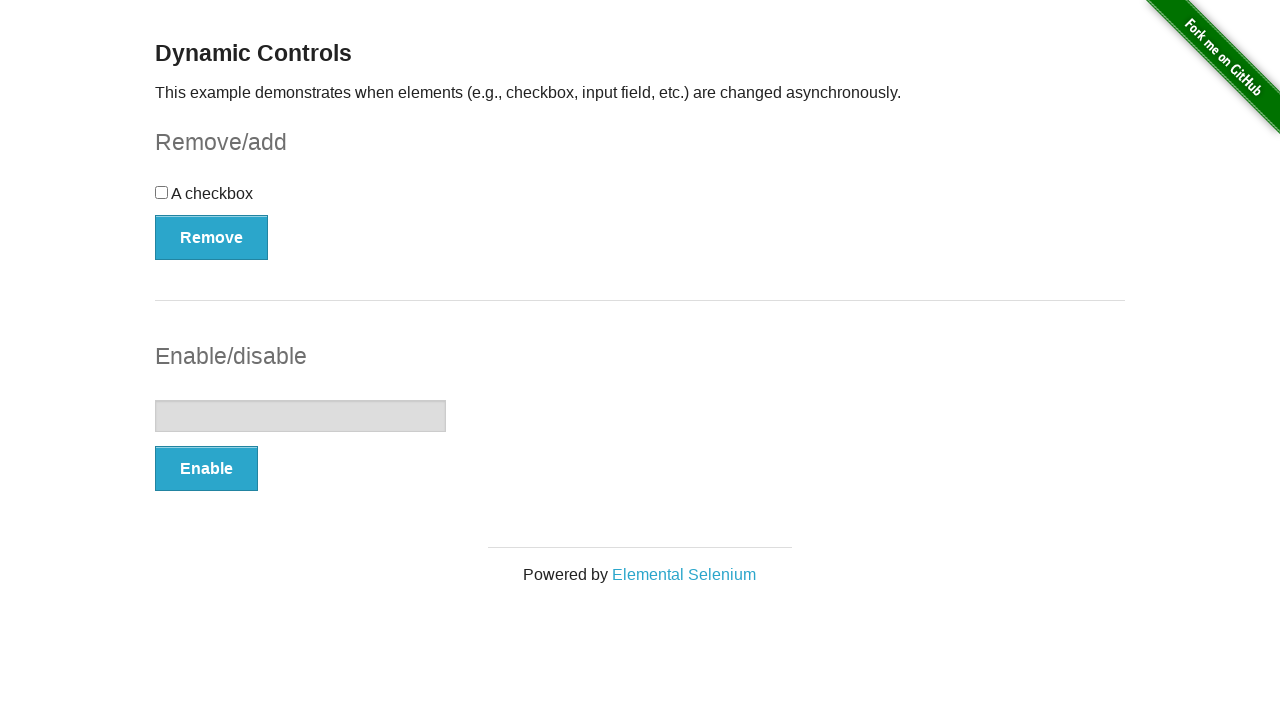

Clicked the 'Remove' button to remove the checkbox at (212, 237) on xpath=//*[text() = 'Remove']
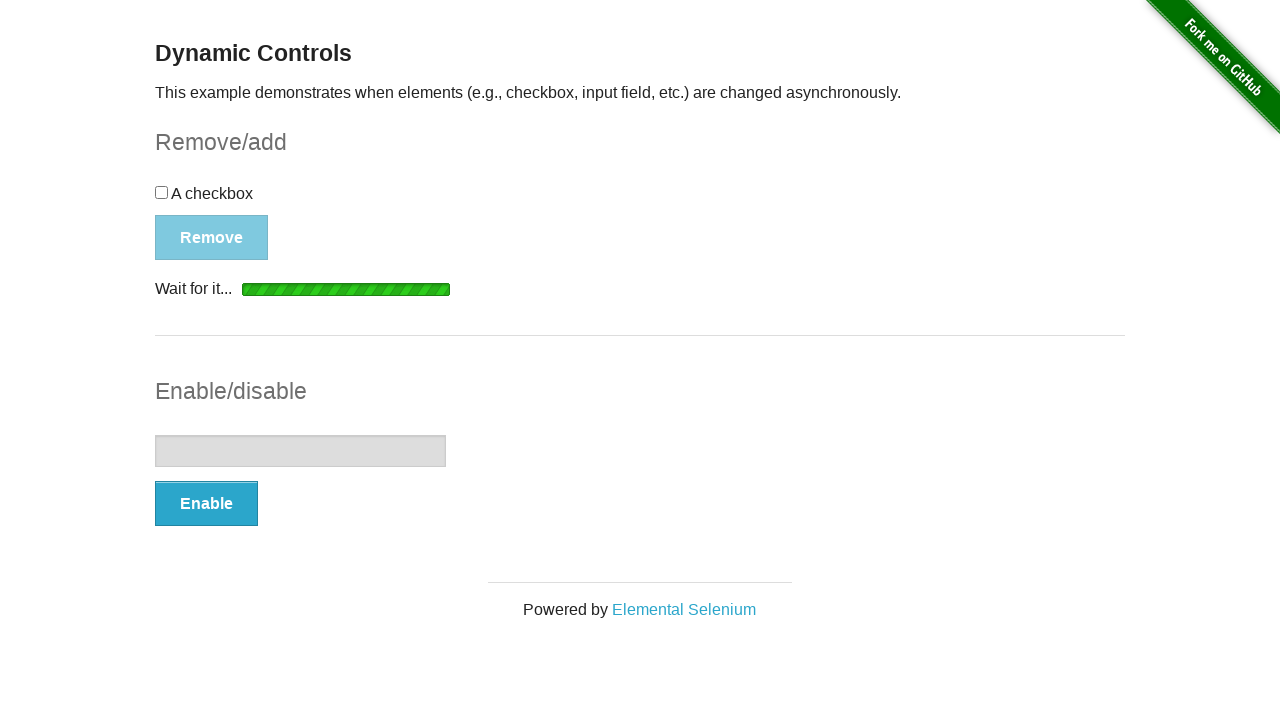

Waited for success message to appear
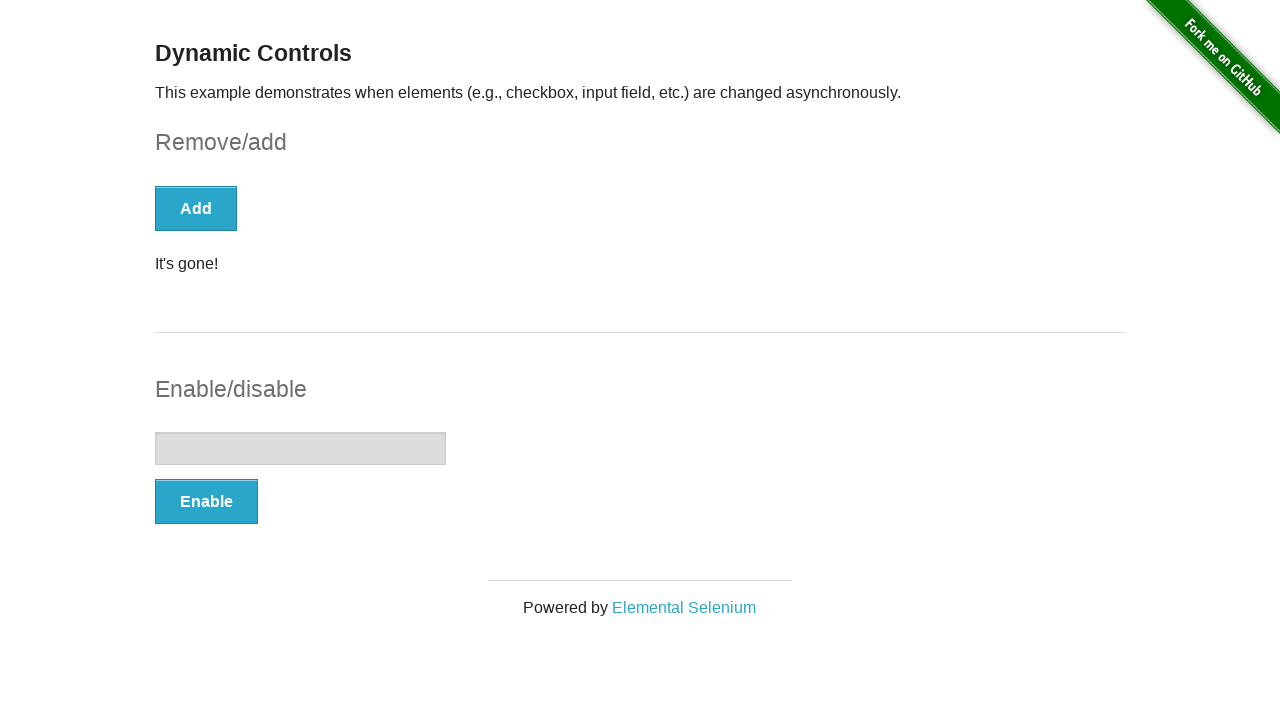

Verified message displays 'It's gone!'
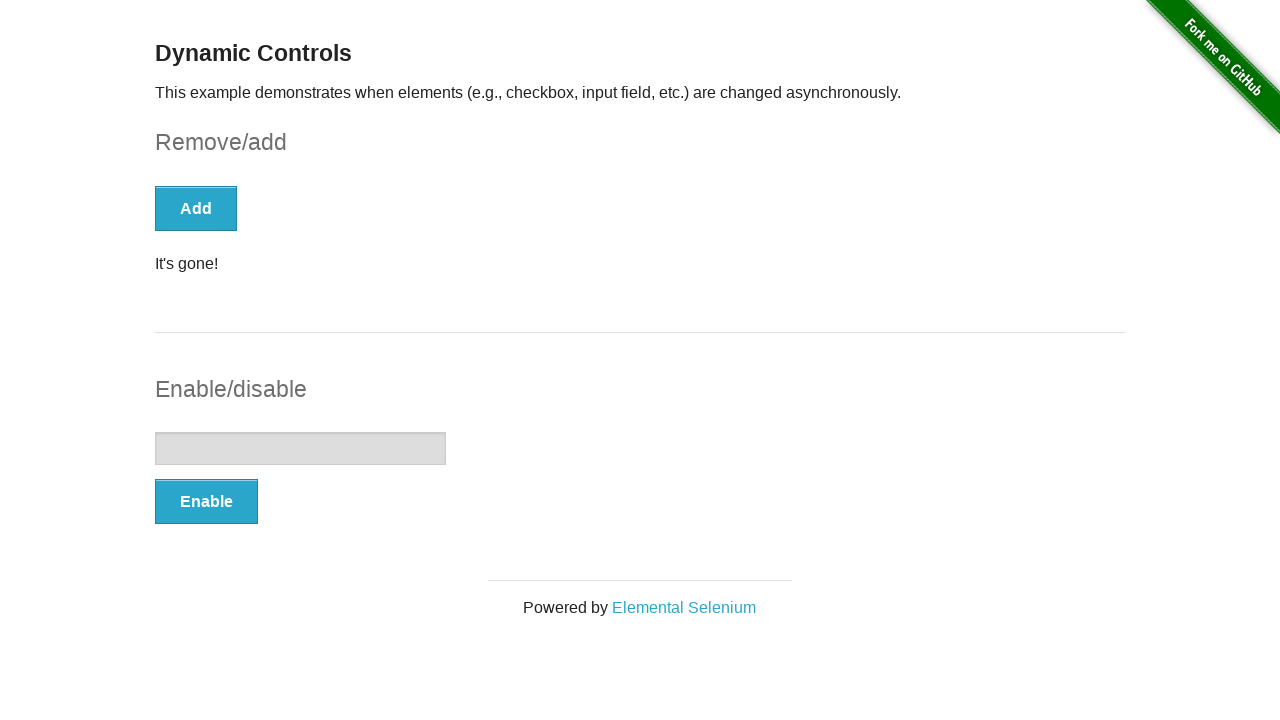

Verified checkbox has disappeared
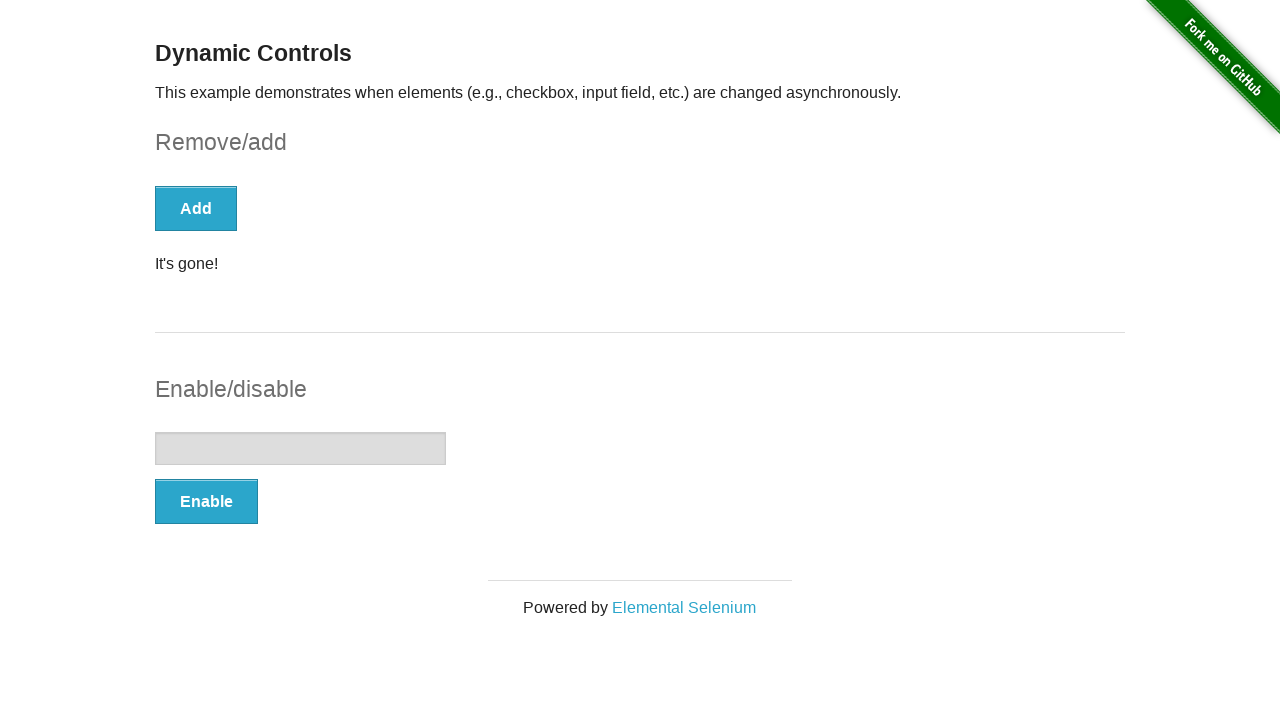

Located the text input field
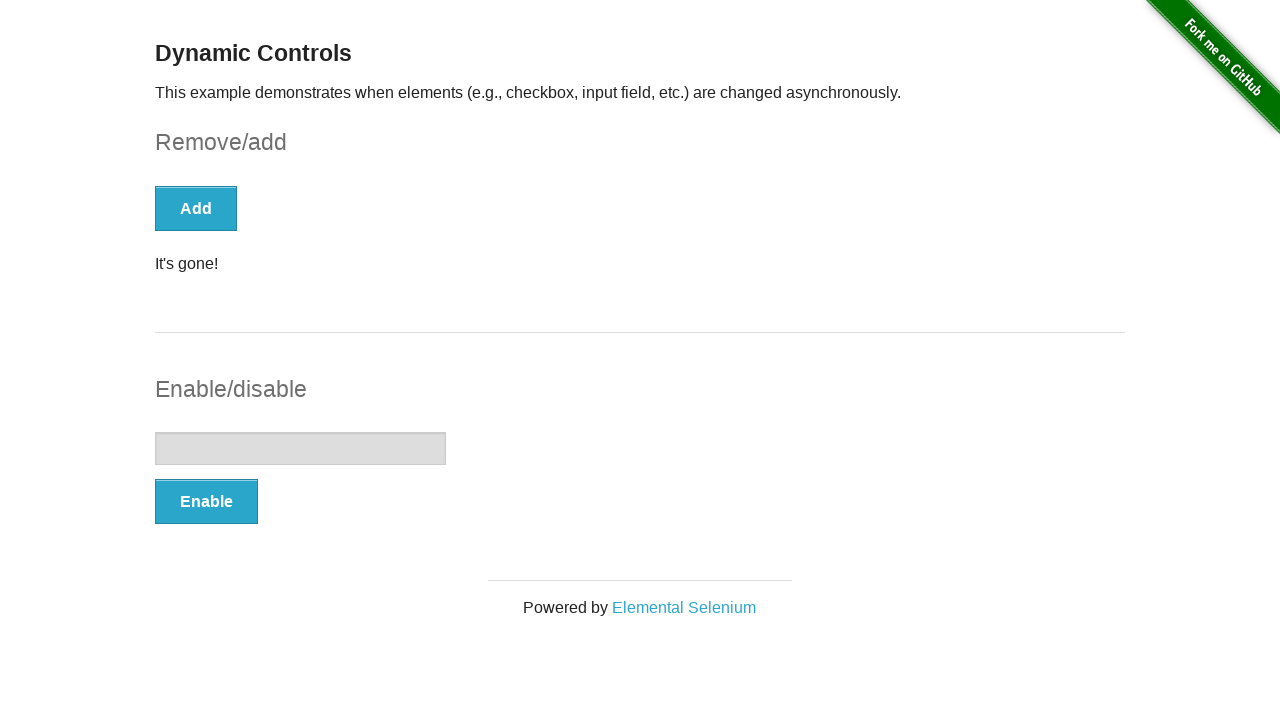

Verified input field is currently disabled
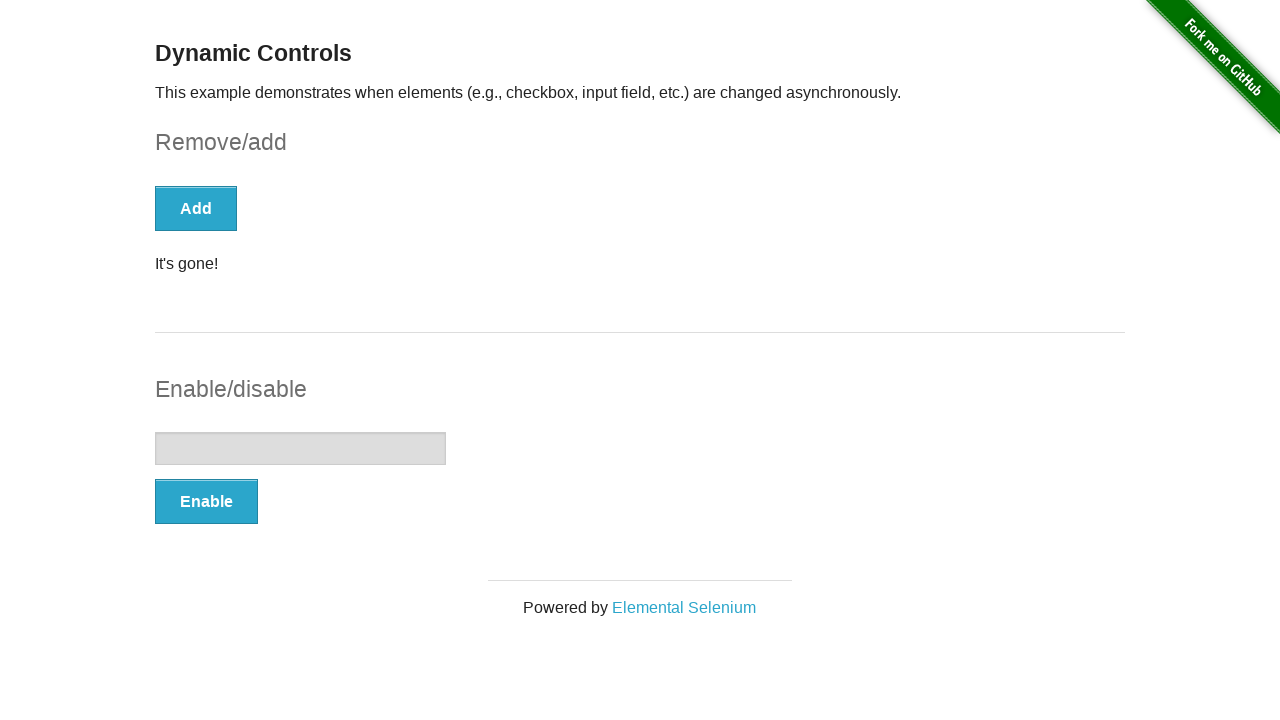

Clicked the 'Enable' button to enable the input field at (206, 501) on xpath=//*[text() = 'Enable']
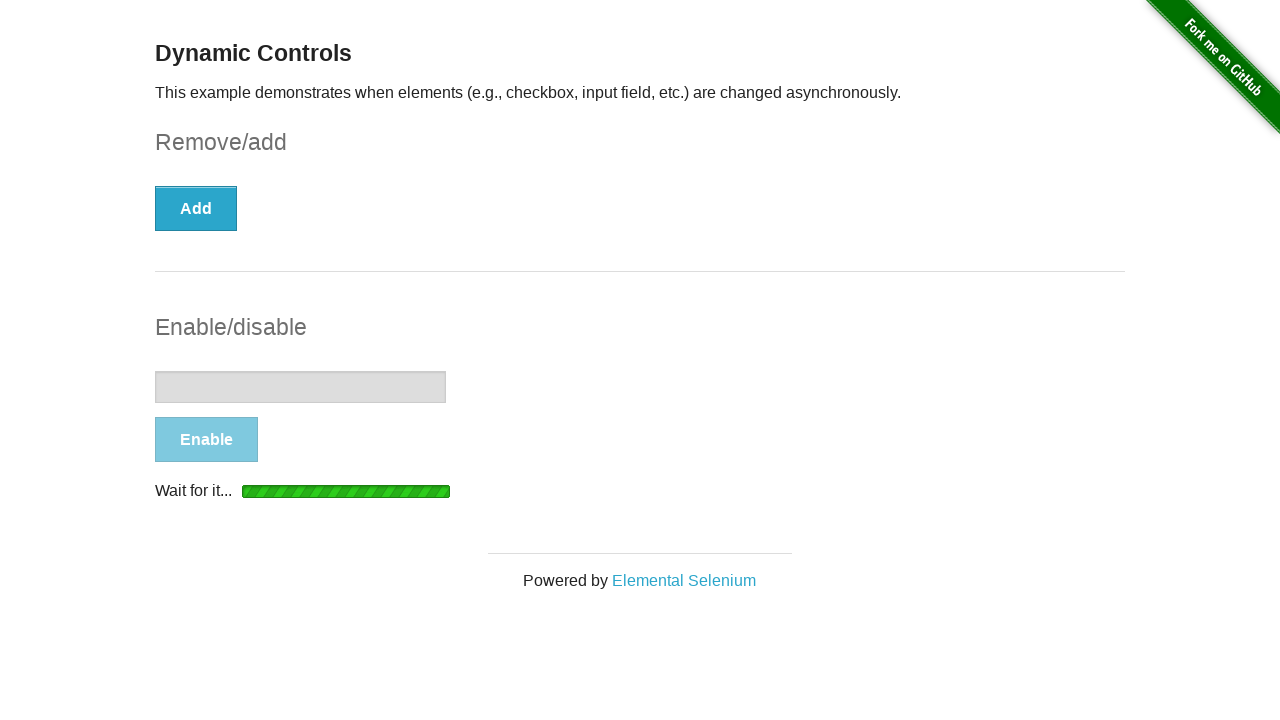

Waited for success message to appear
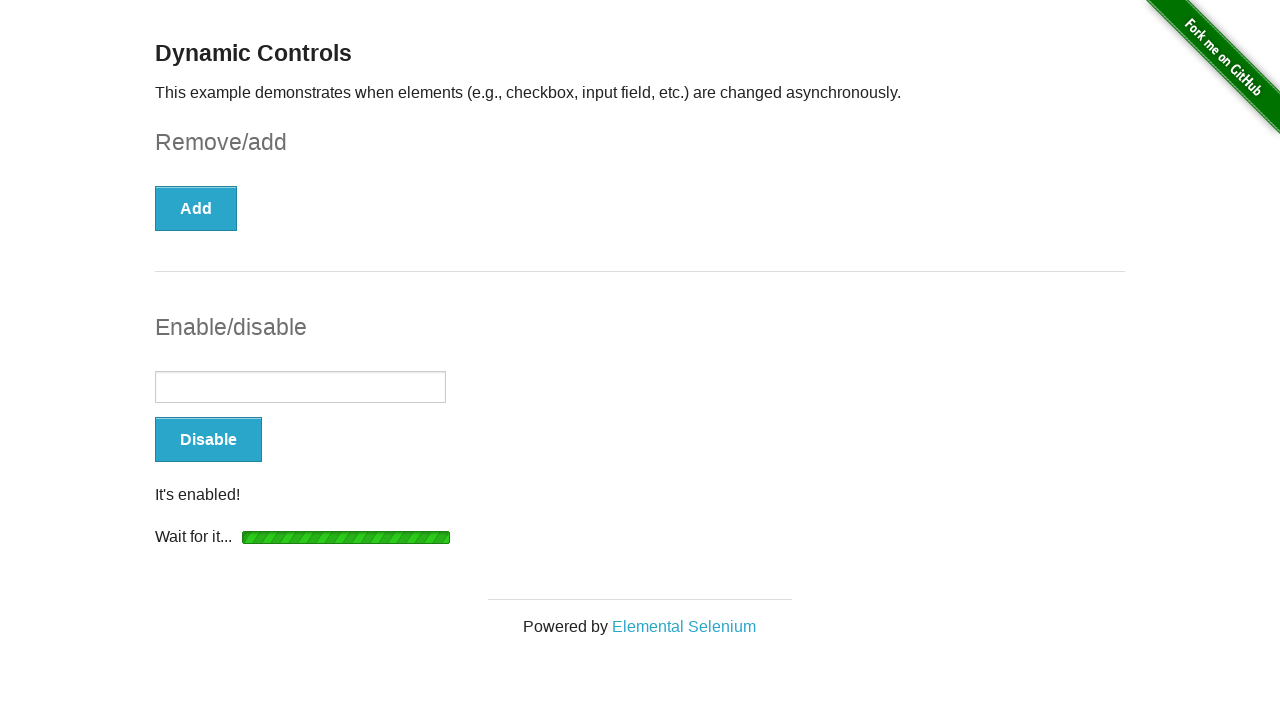

Verified message displays 'It's enabled!'
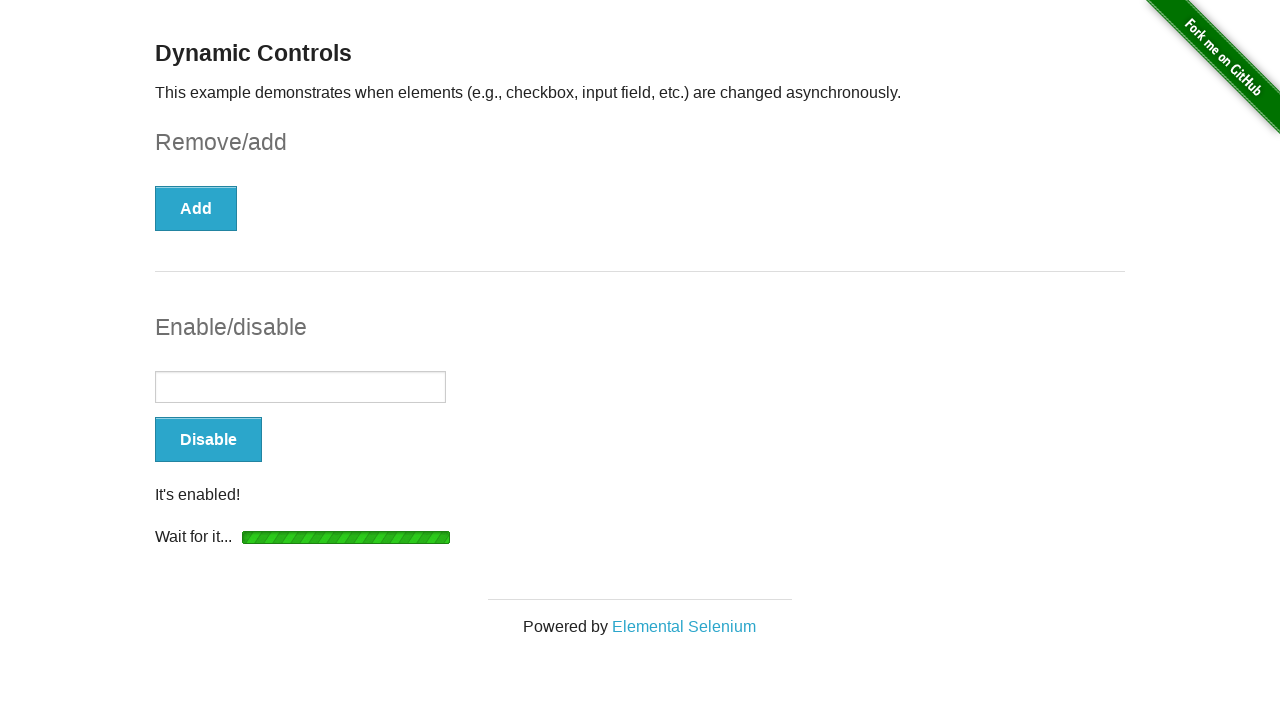

Waited for input field to become enabled
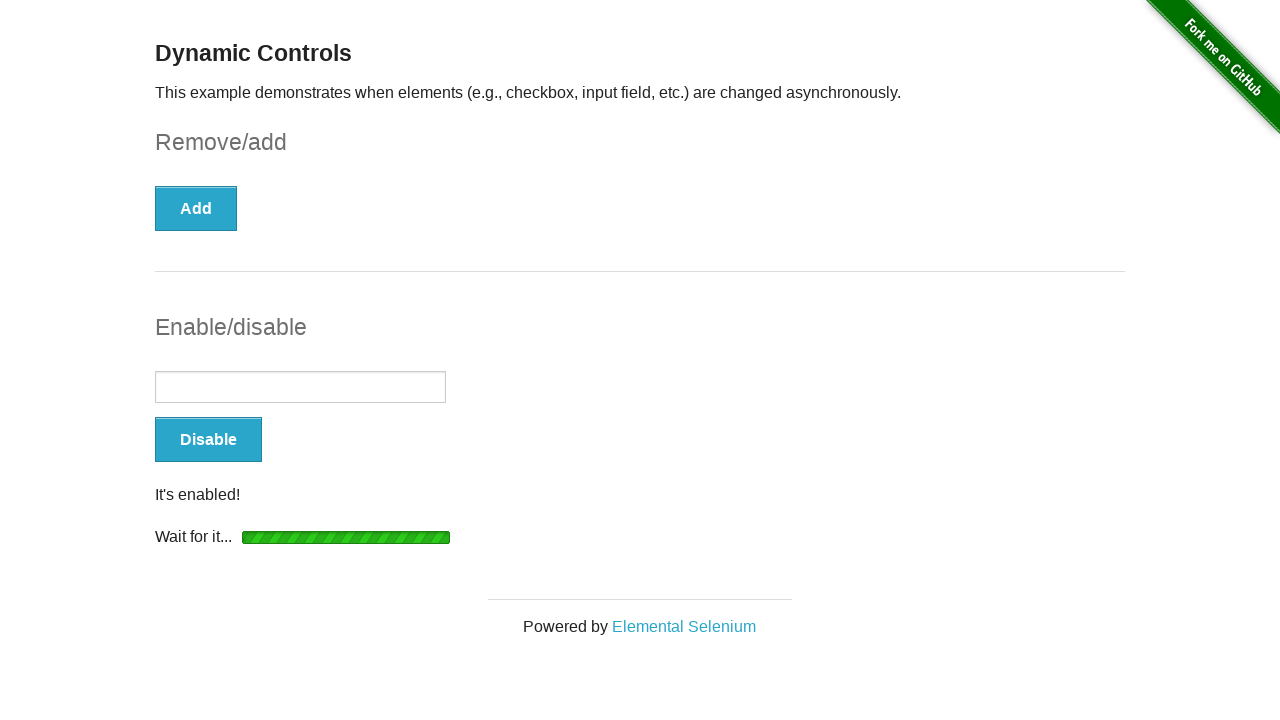

Verified input field is now enabled
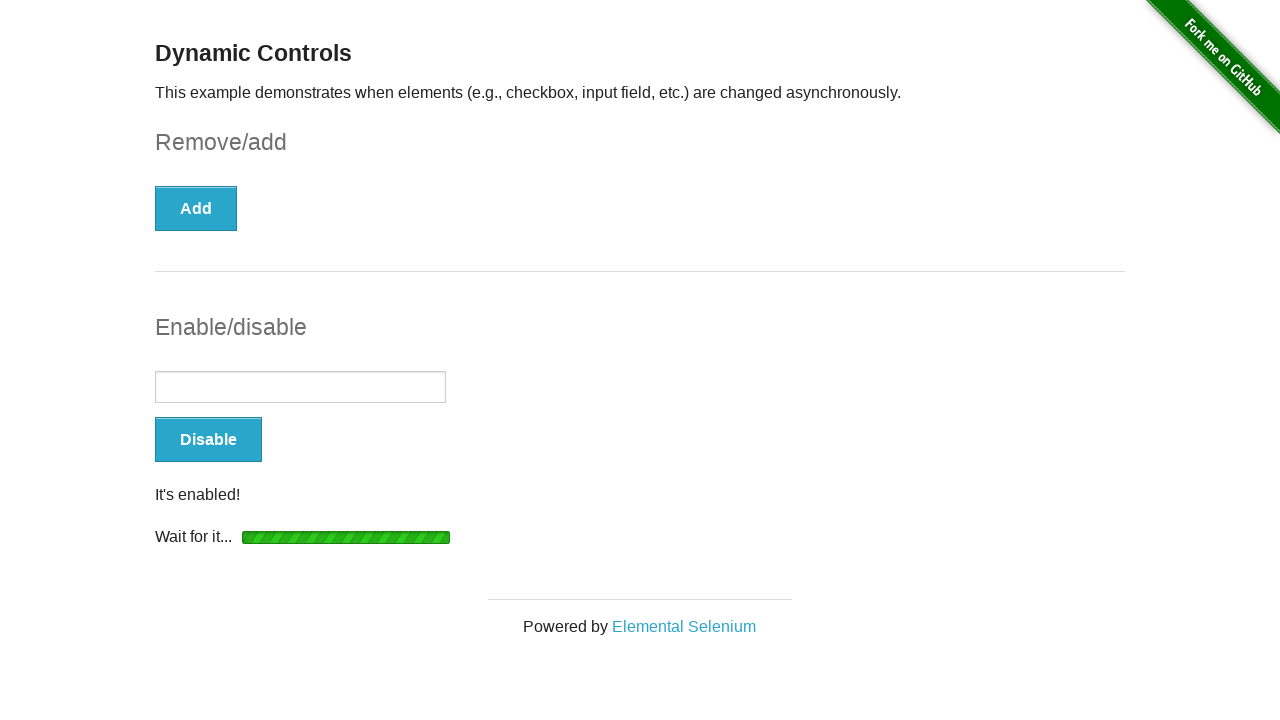

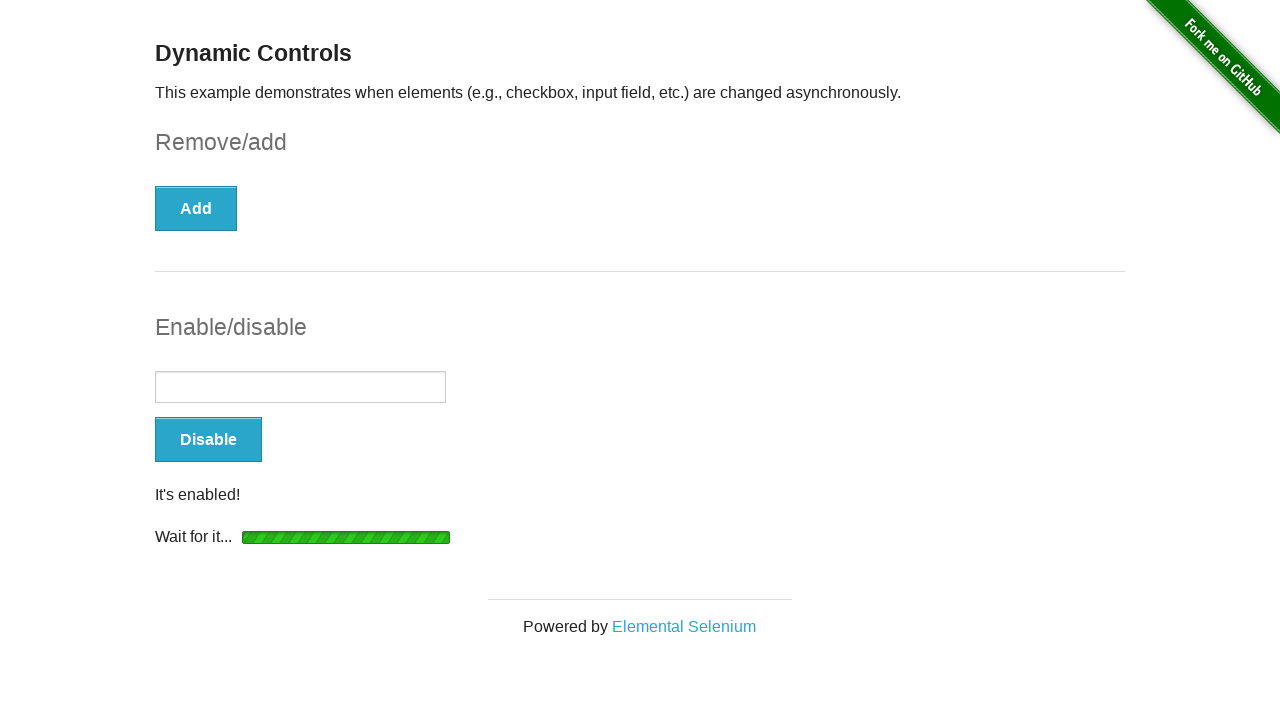